Navigates to the AWMF medical guidelines registry, switches from the "Nach Fachgesellschaft" (by society) view to the "Nach Fach" (by discipline) tab, clicks on a discipline category link, and then clicks on a guideline sub-link to view its details.

Starting URL: https://register.awmf.org/de/leitlinien/aktuelle-leitlinien

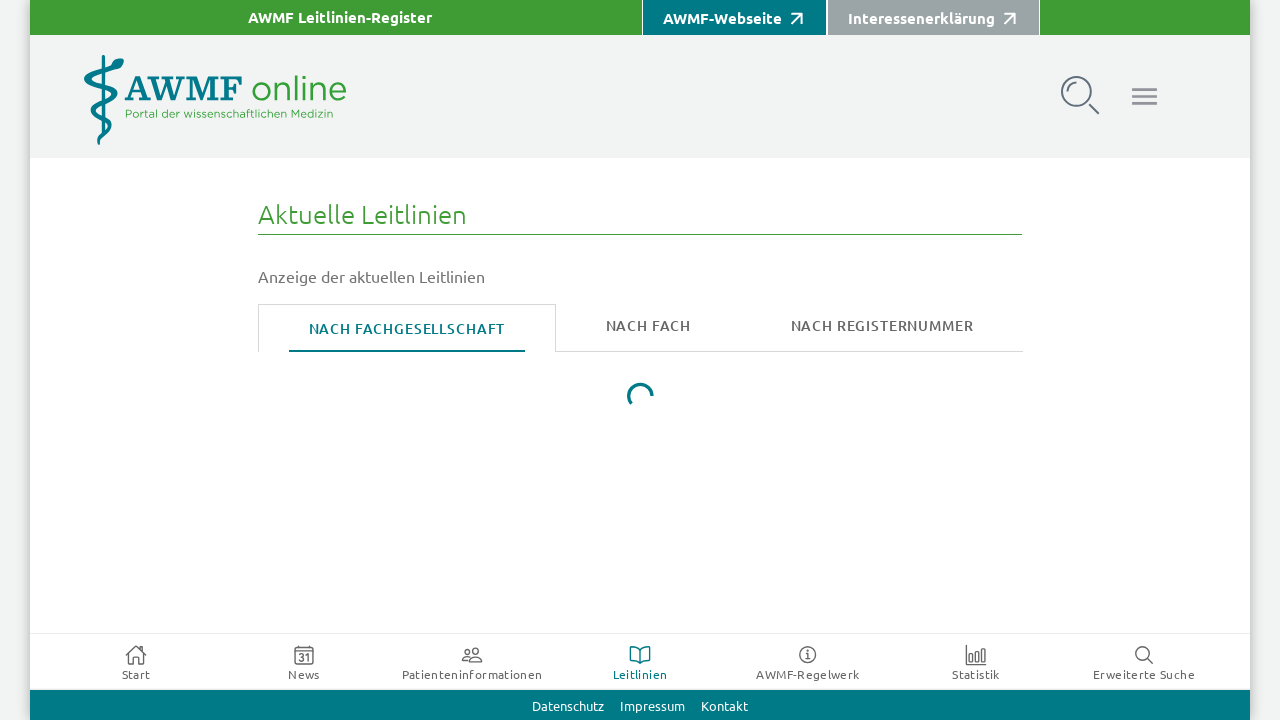

Guideline listing loaded
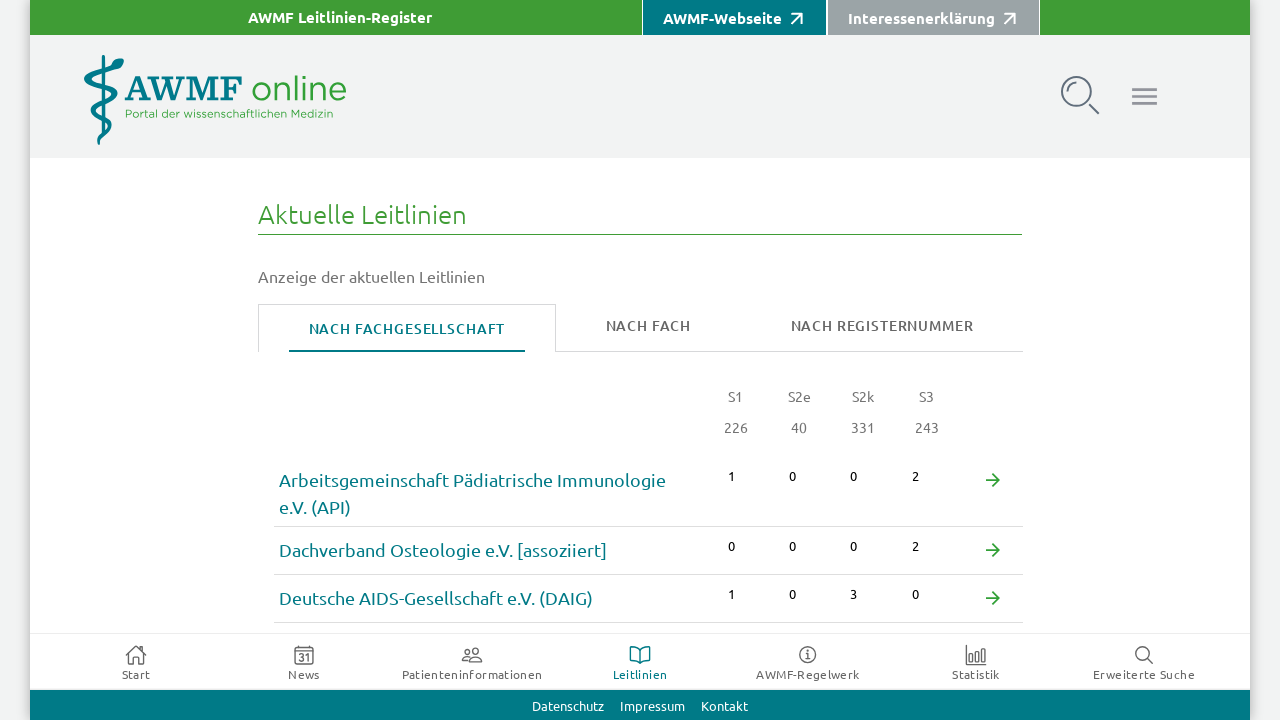

Clicked 'Nach Fach' (by discipline) tab at (648, 327) on ion-segment-button[value="discipline"]
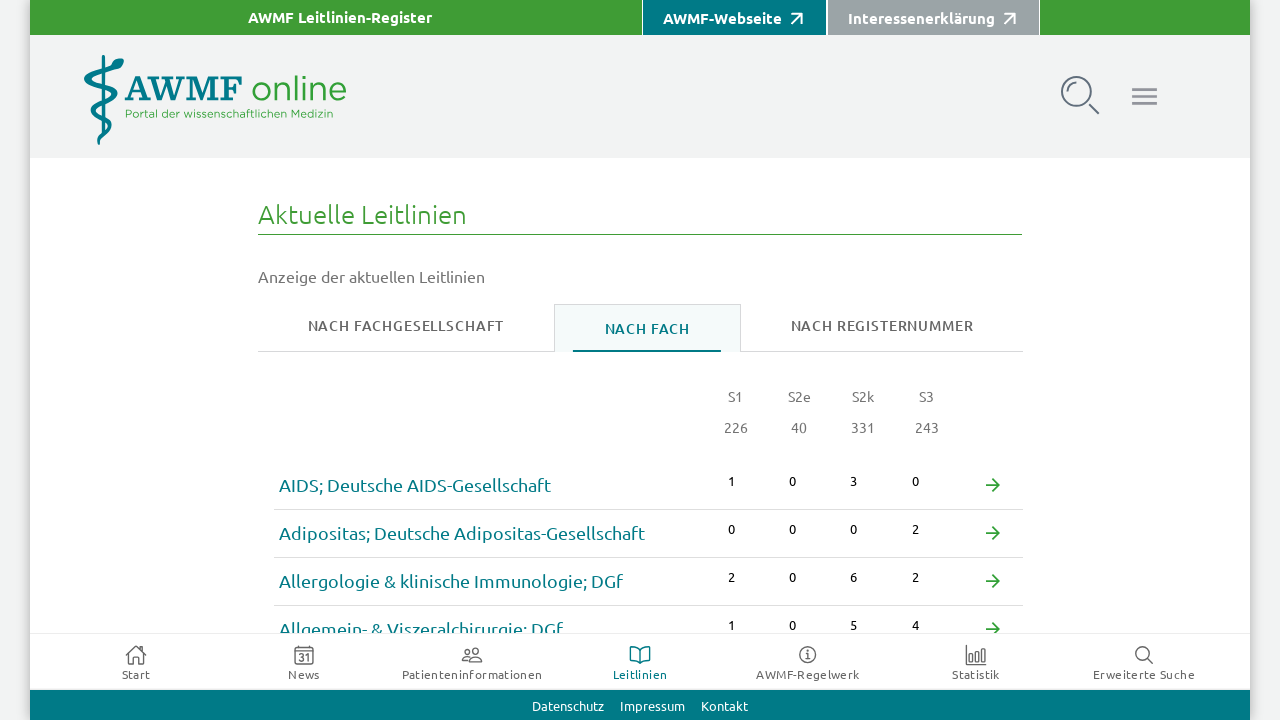

Discipline list loaded
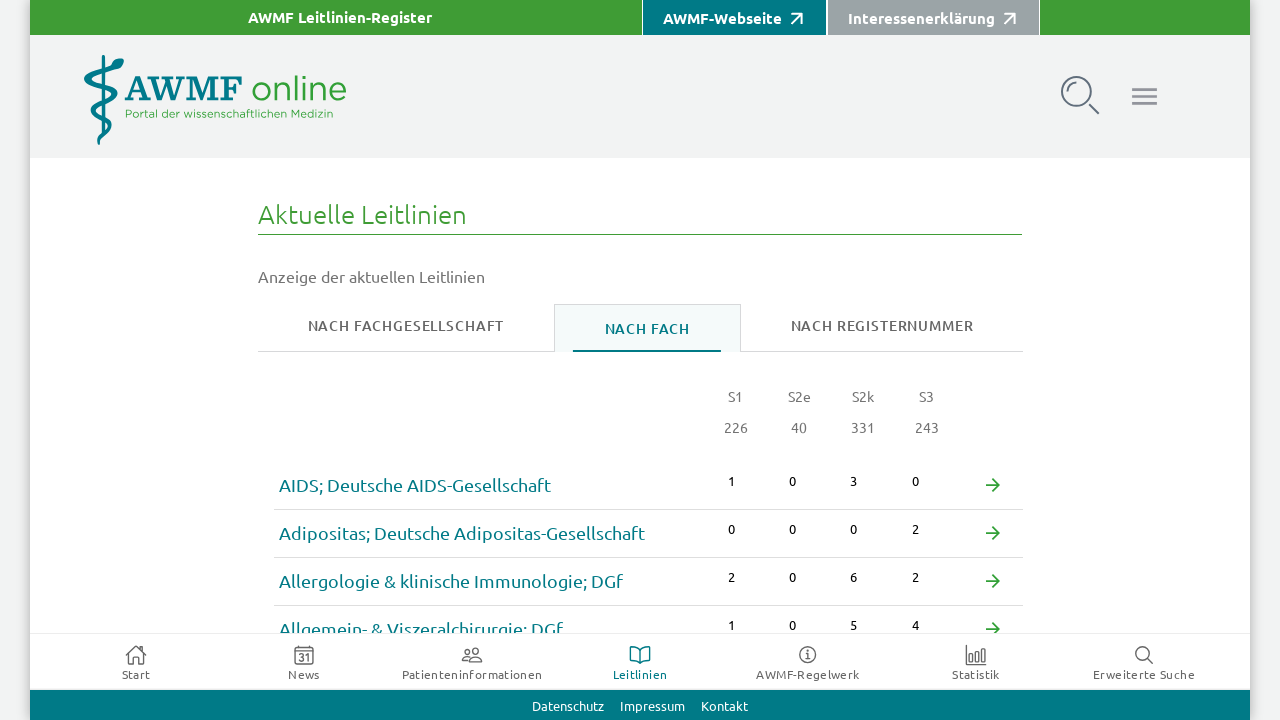

Clicked first discipline category link at (415, 485) on ion-col.guideline-listing-title.md.hydrated a >> nth=0
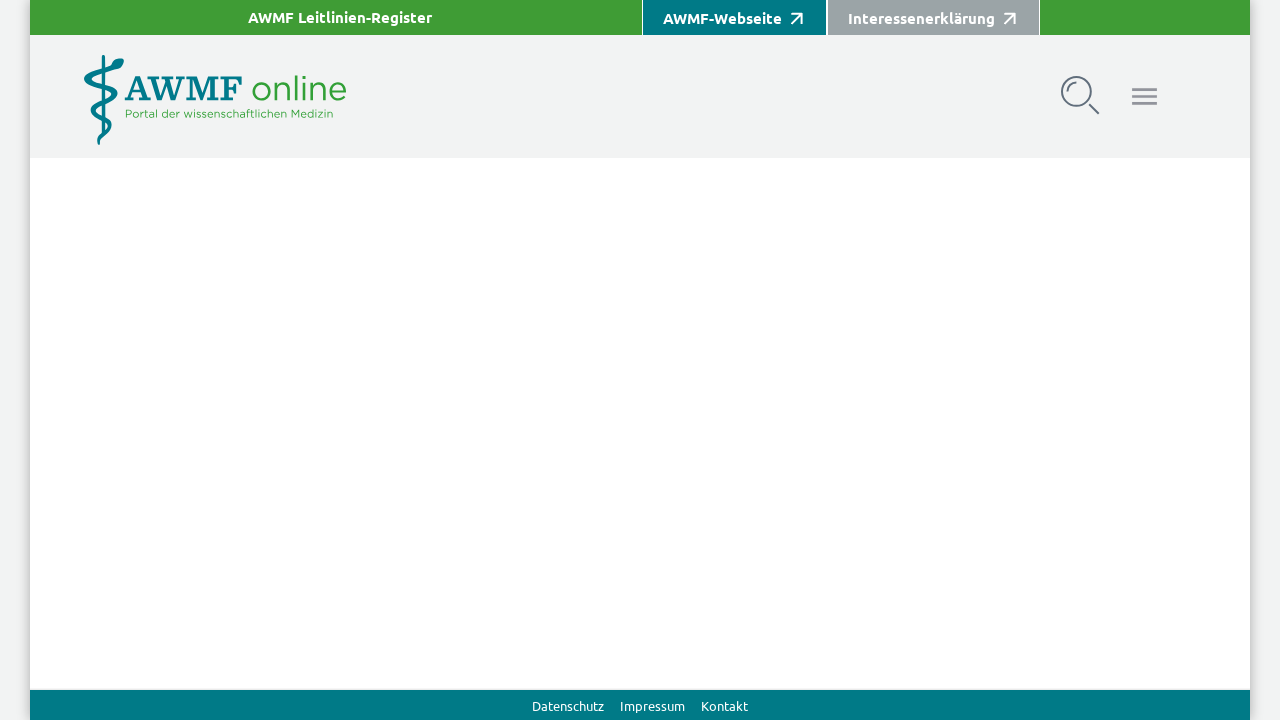

Page network idle after clicking discipline category
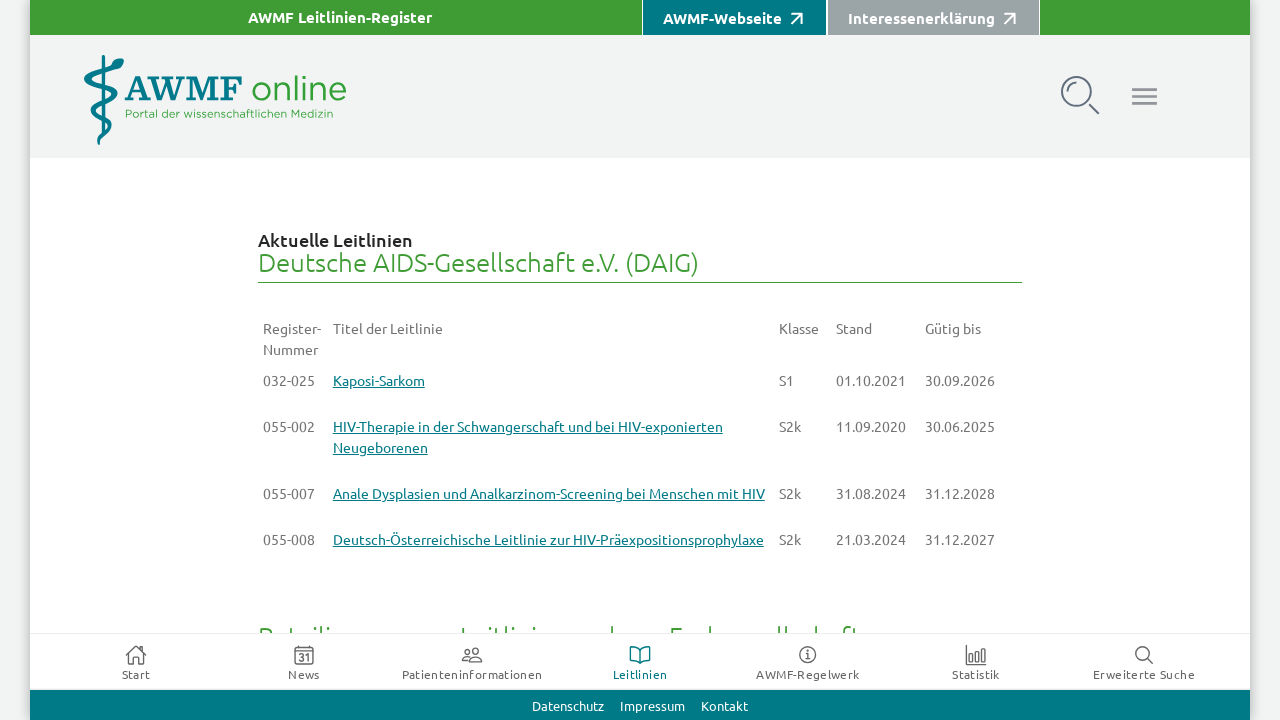

Guideline sub-links appeared
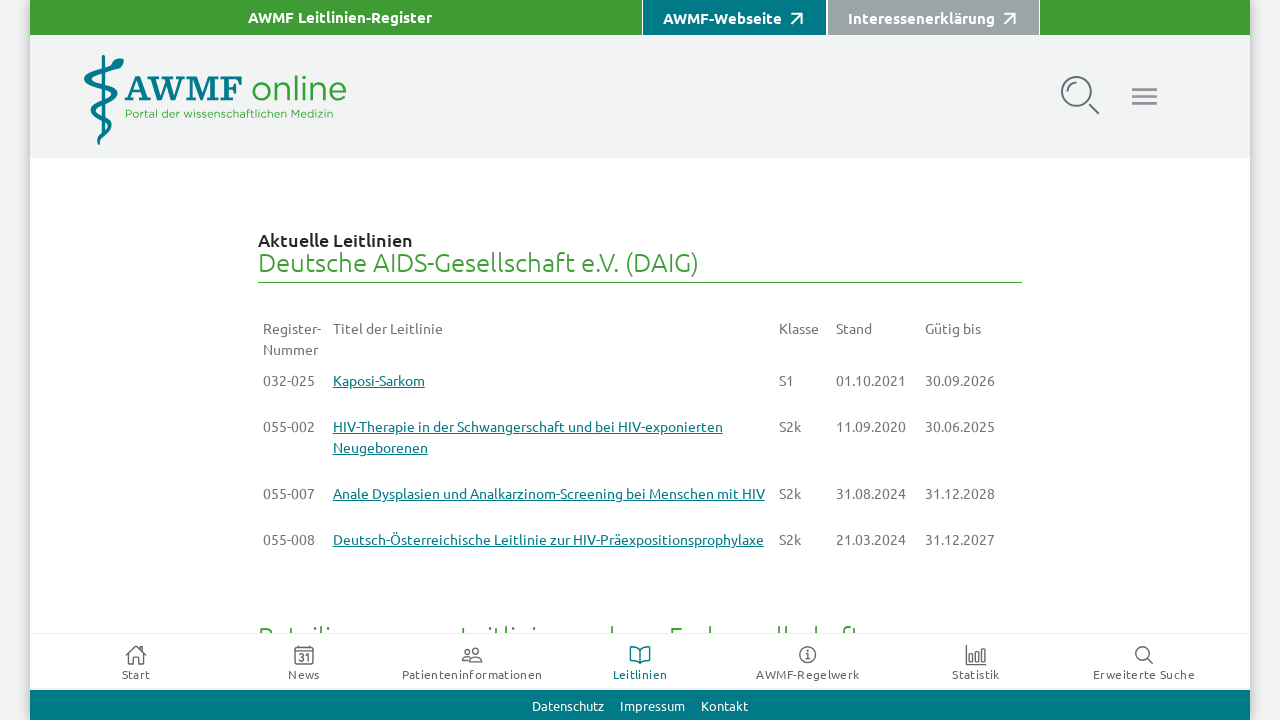

Clicked first guideline sub-link at (379, 381) on ion-col.guideline-listing-title.md.hydrated a >> nth=0
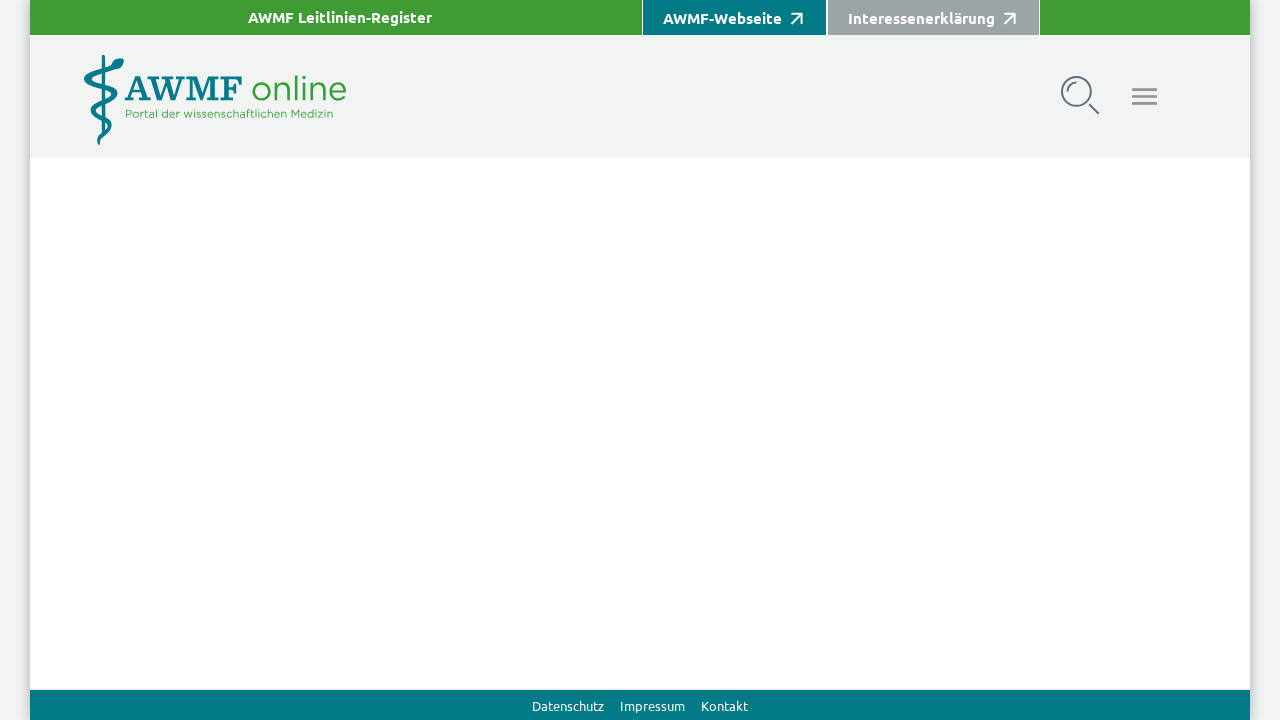

Guideline detail page loaded
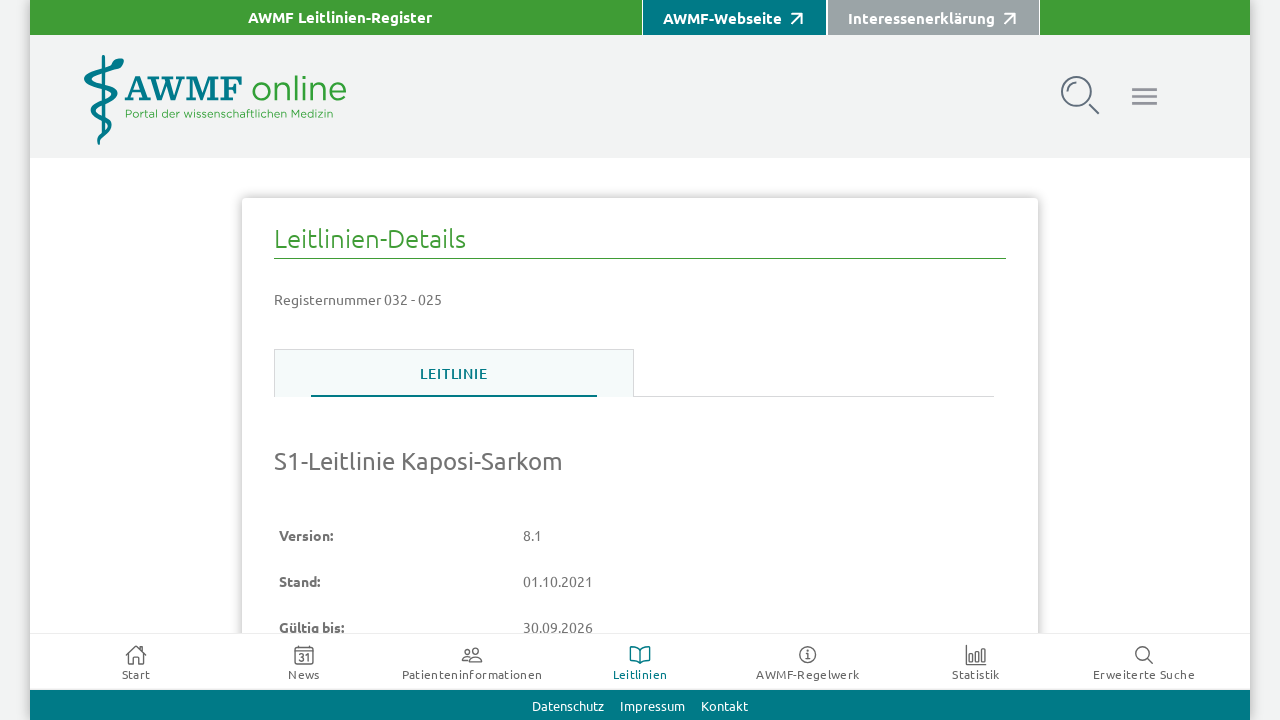

Scrolled down to view more content
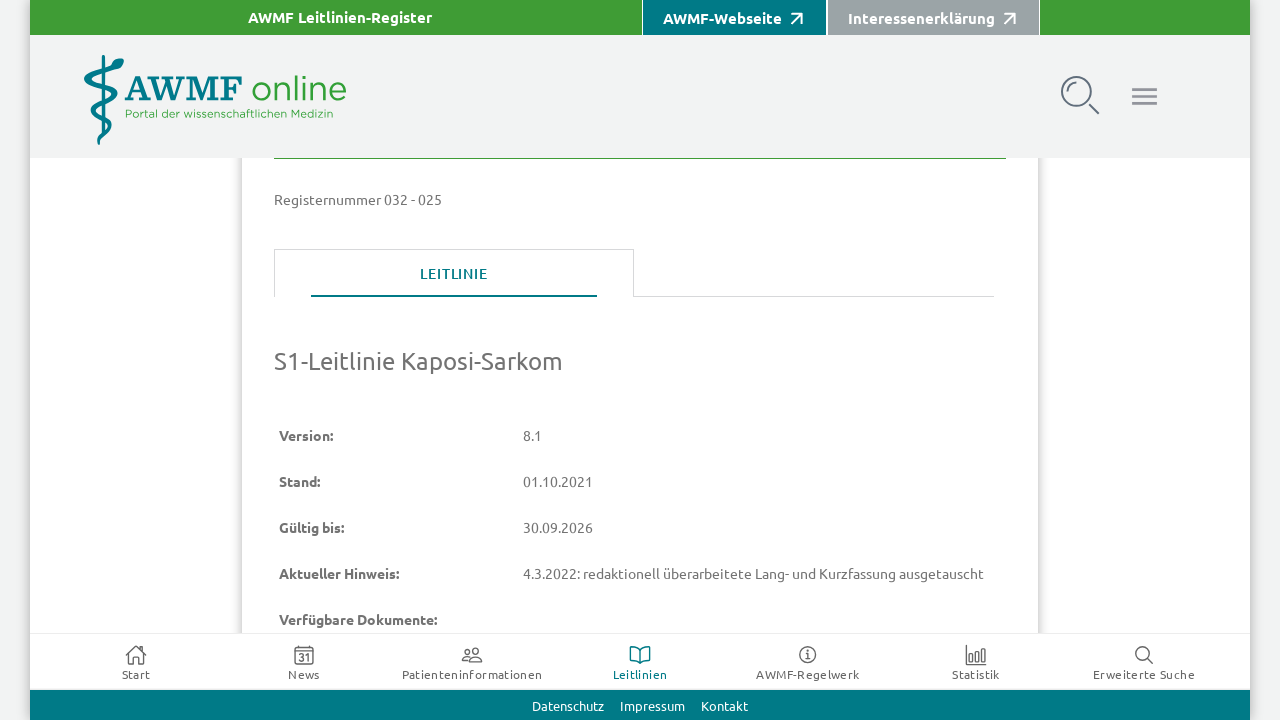

Content settled after scrolling
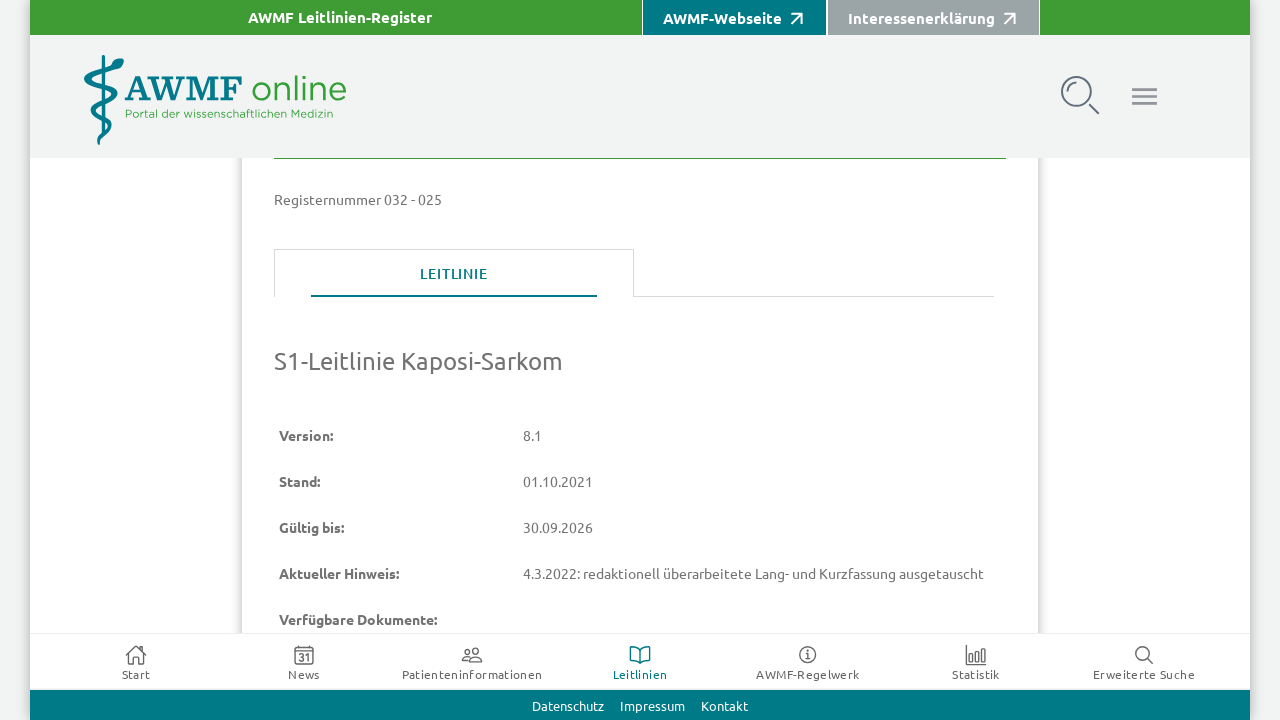

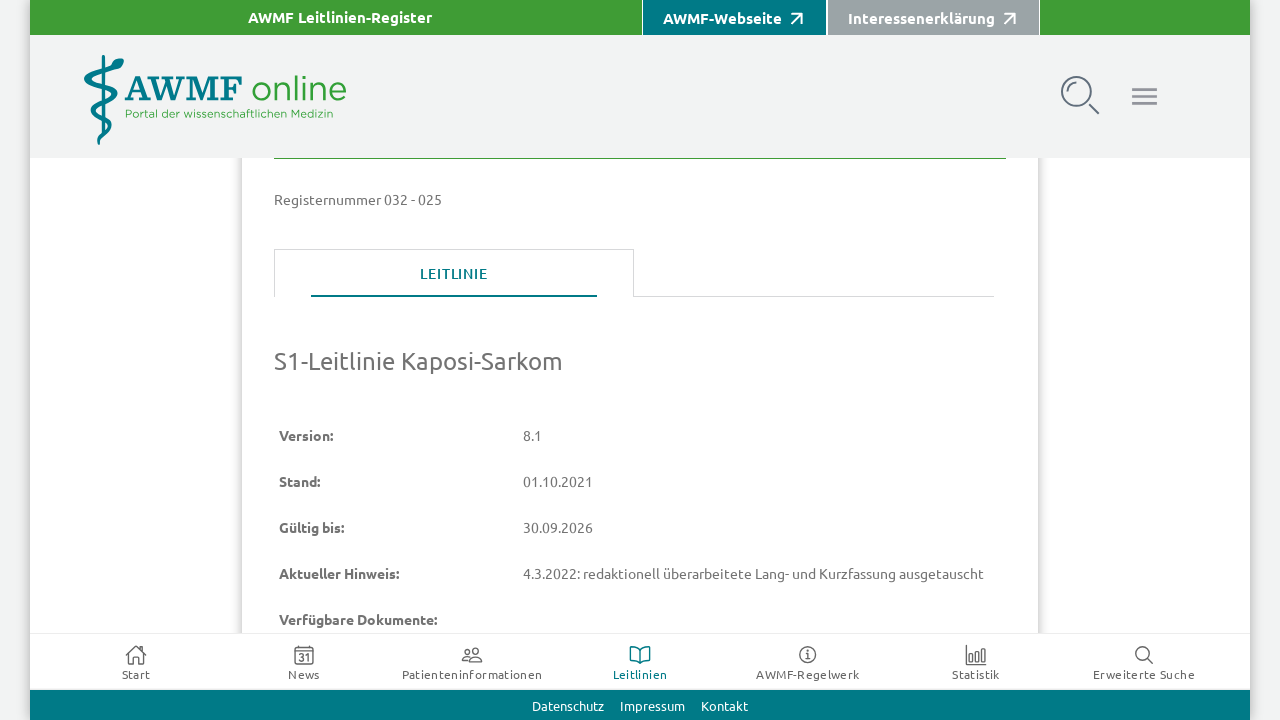